Tests American Airlines flight search by filling in departure/arrival airports, selecting number of passengers, and choosing a departure date from the calendar widget

Starting URL: https://www.aa.com/homePage.do?locale=en_US

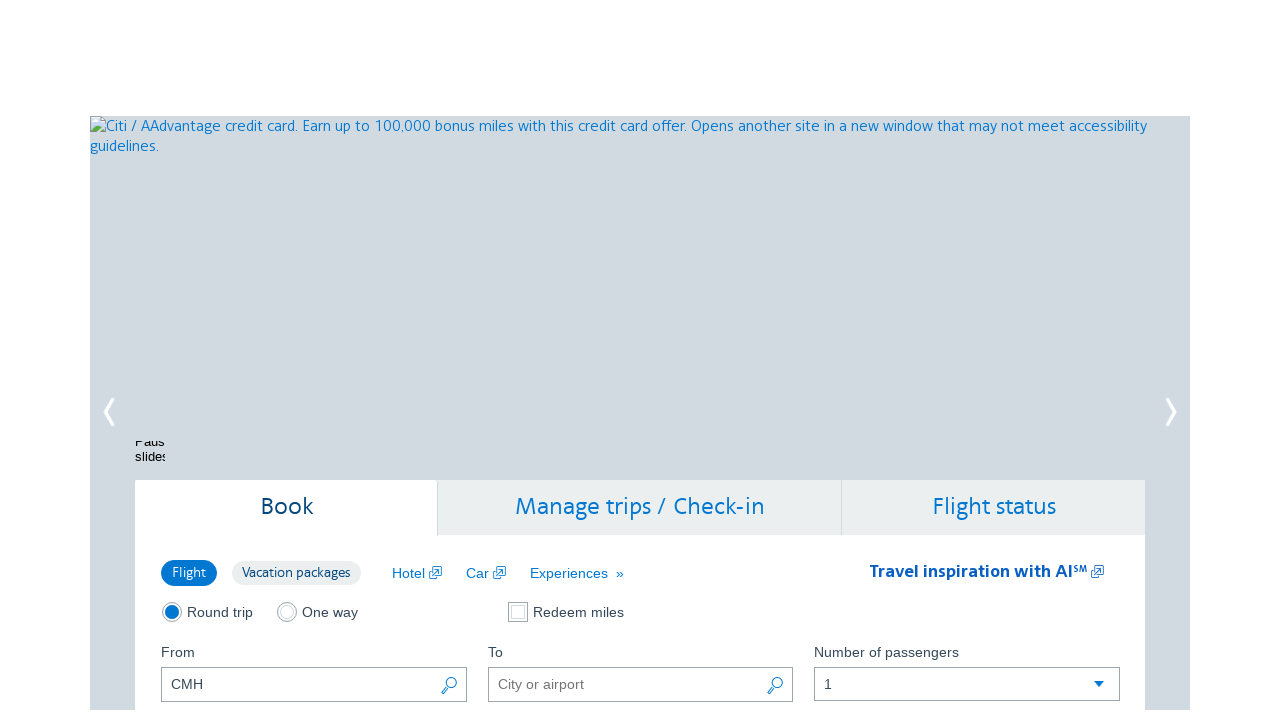

Filled departure airport with 'VLC' on #reservationFlightSearchForm\.originAirport
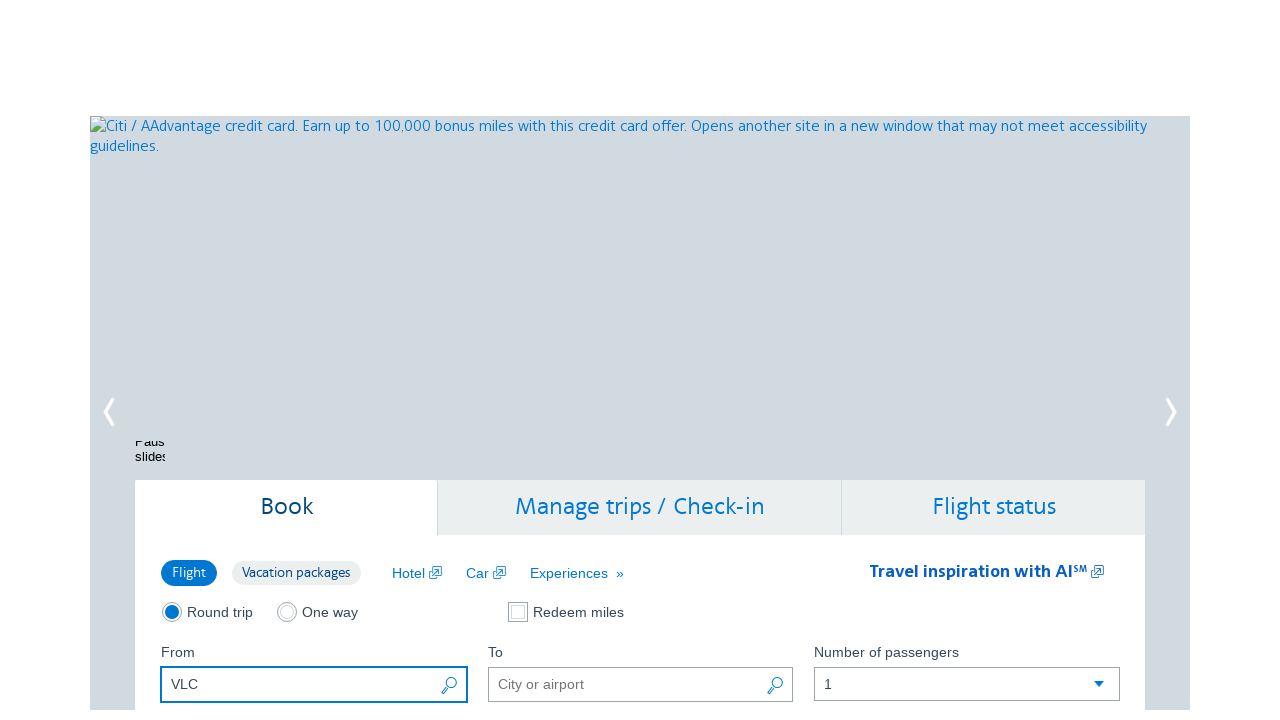

Filled arrival airport with 'YYZ' on #reservationFlightSearchForm\.destinationAirport
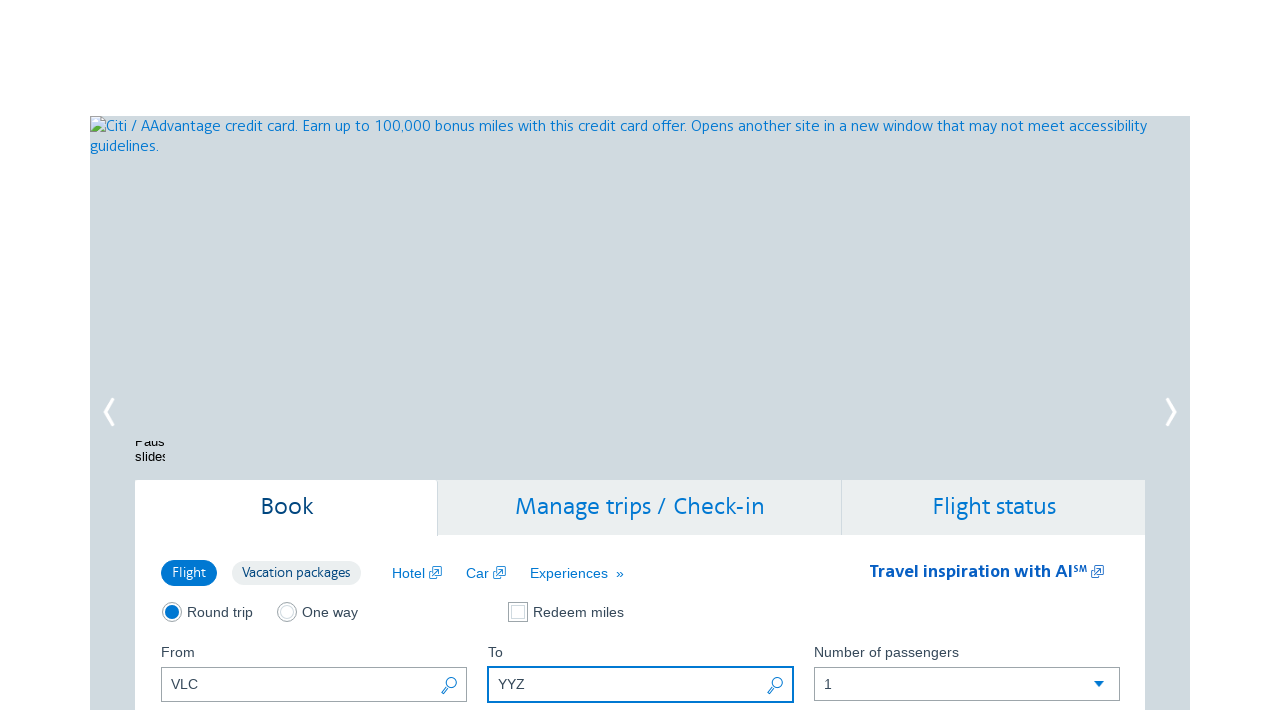

Selected 3 adult/senior passengers on #flightSearchForm\.adultOrSeniorPassengerCount
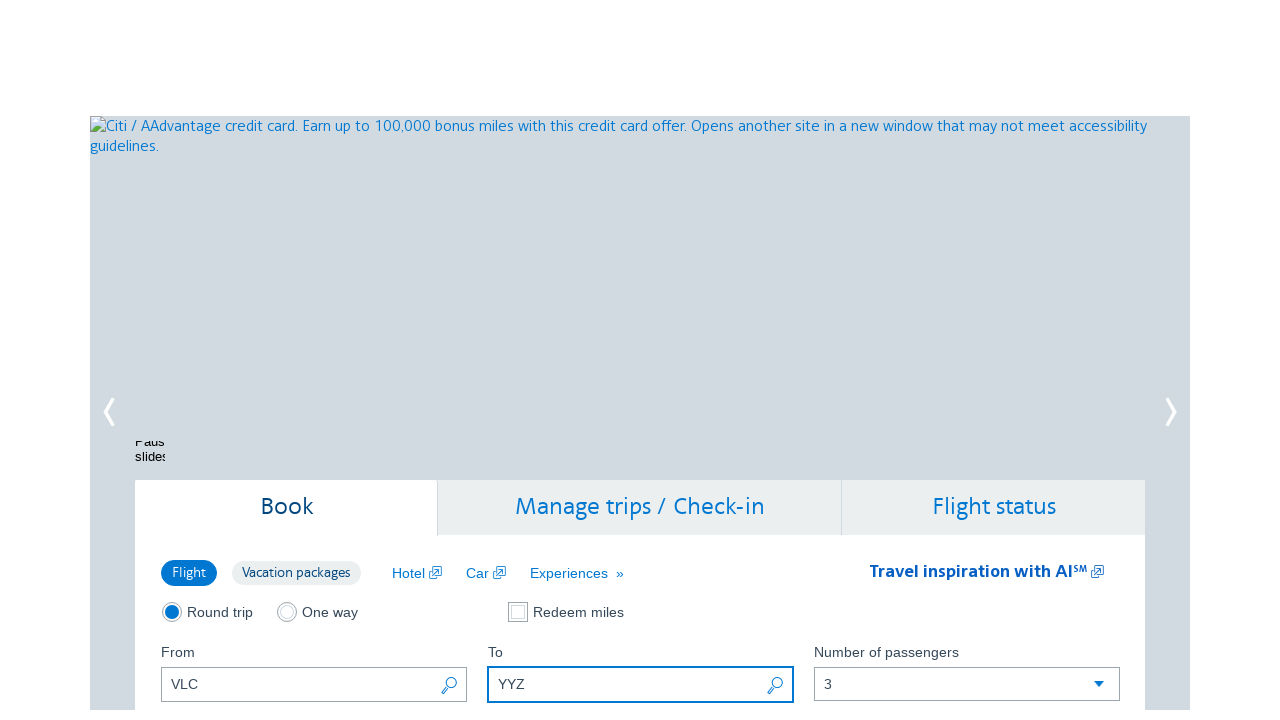

Opened calendar widget for departure date selection at (450, 360) on button.ui-datepicker-trigger:first-of-type
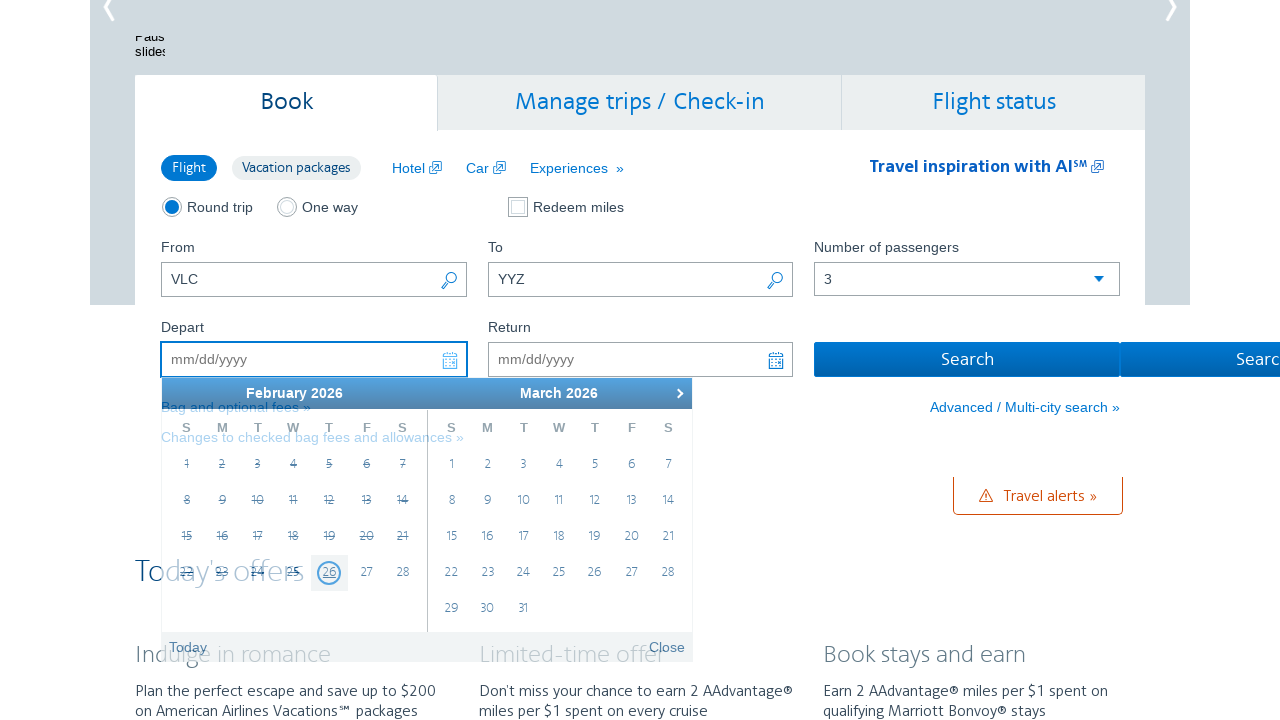

Navigated to next month in calendar at (677, 393) on a.ui-datepicker-next.ui-corner-all
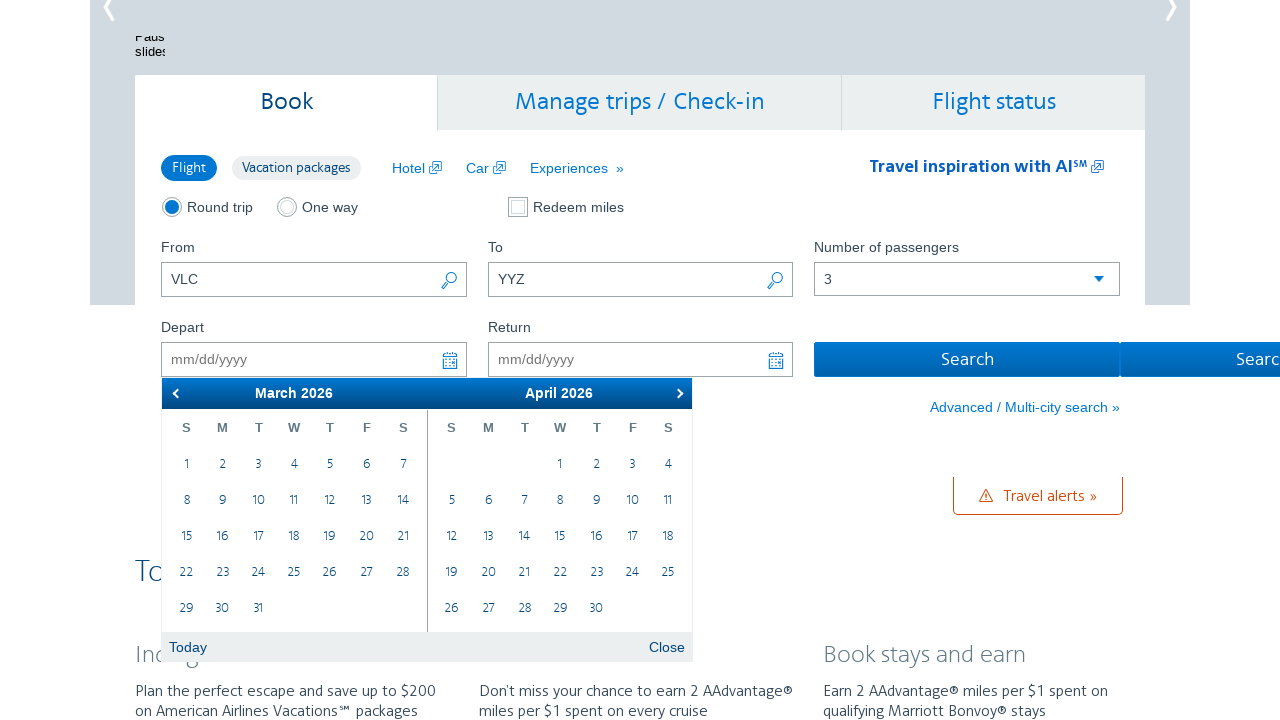

Navigated to next month in calendar at (677, 393) on a.ui-datepicker-next.ui-corner-all
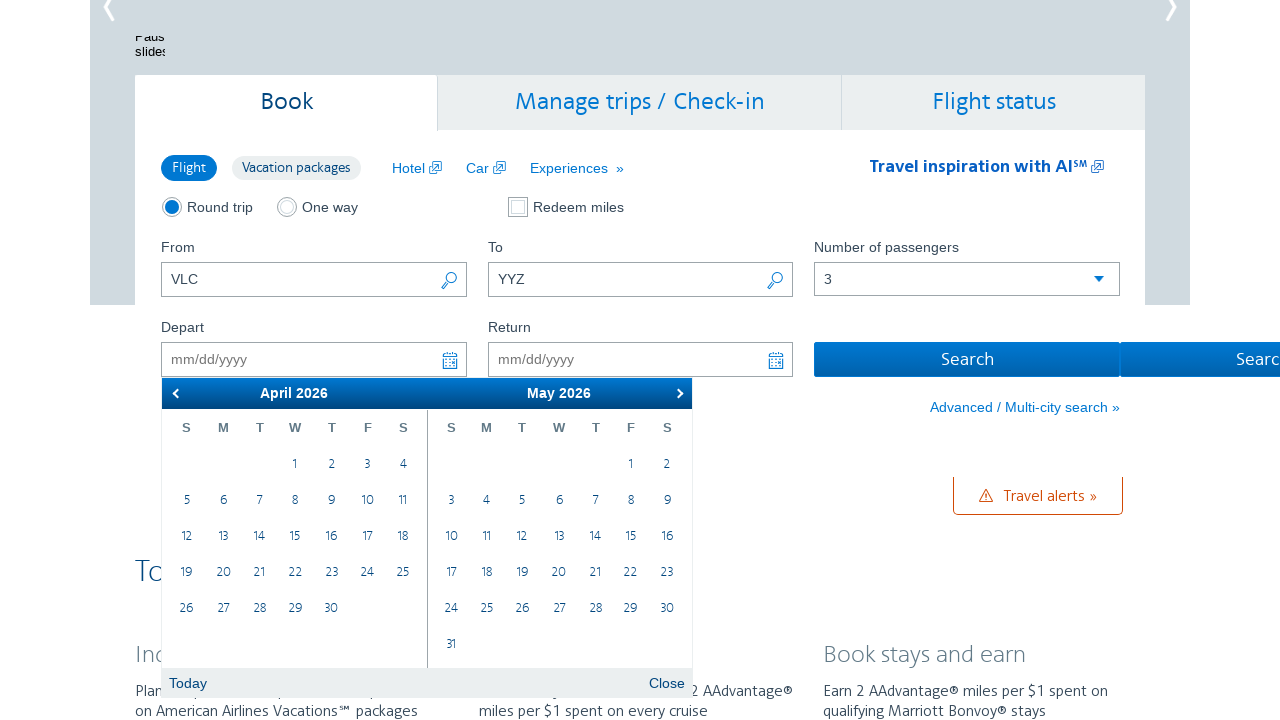

Navigated to next month in calendar at (677, 393) on a.ui-datepicker-next.ui-corner-all
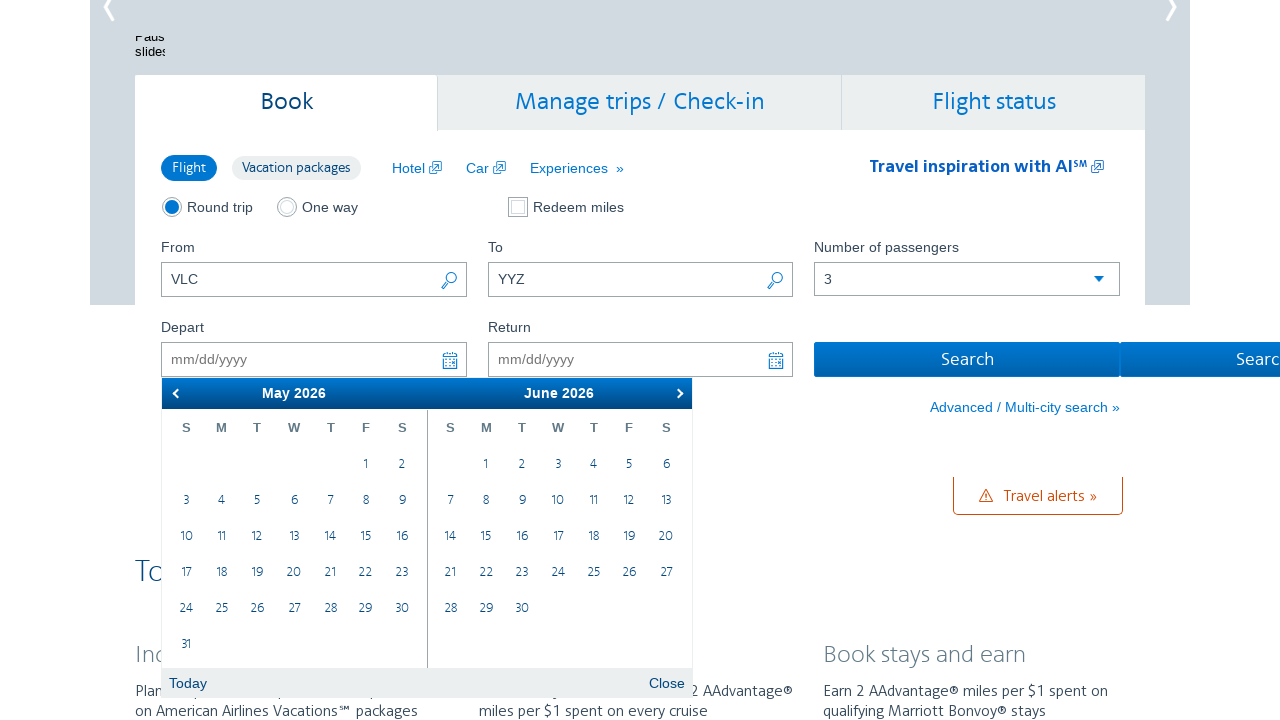

Navigated to next month in calendar at (677, 393) on a.ui-datepicker-next.ui-corner-all
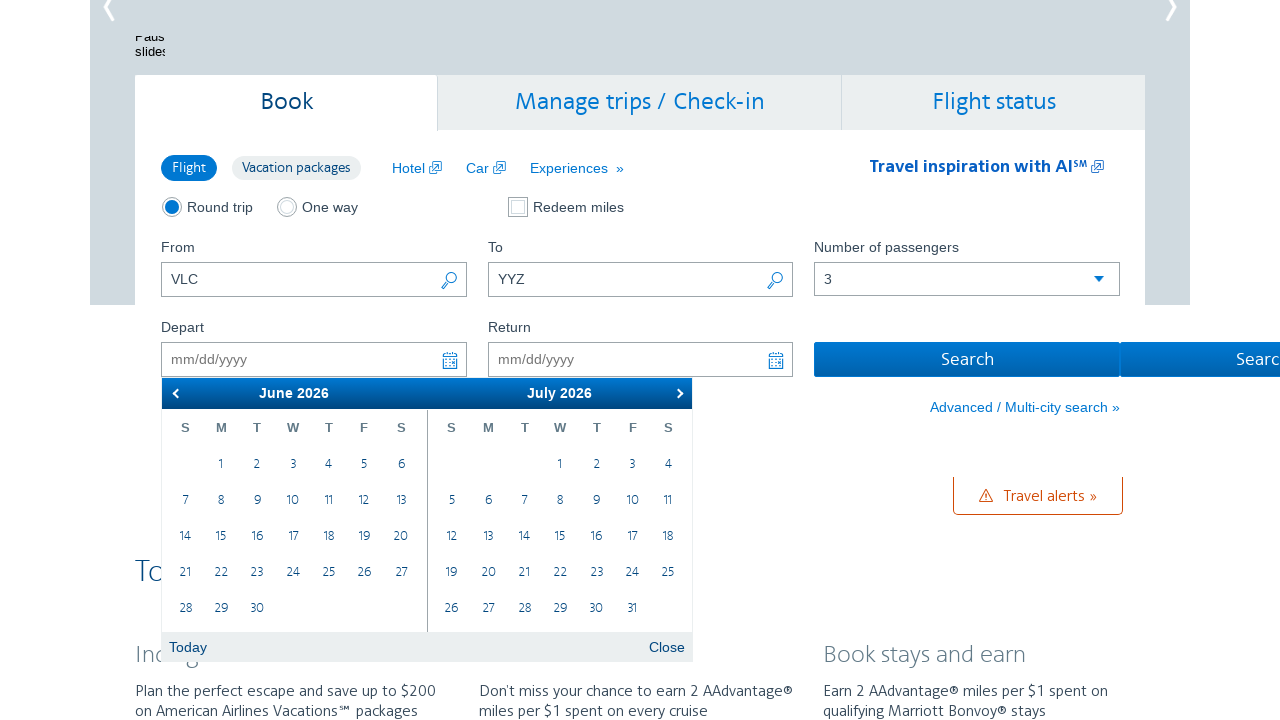

Navigated to next month in calendar at (677, 393) on a.ui-datepicker-next.ui-corner-all
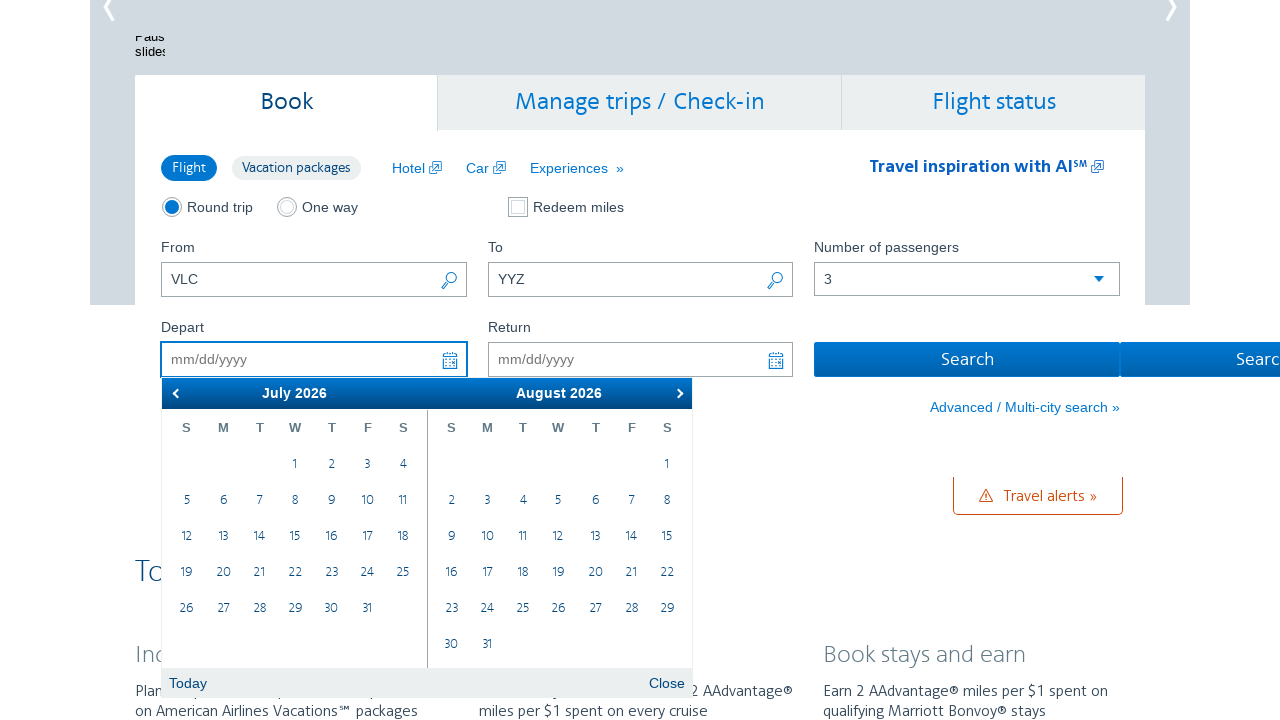

Navigated to next month in calendar at (677, 393) on a.ui-datepicker-next.ui-corner-all
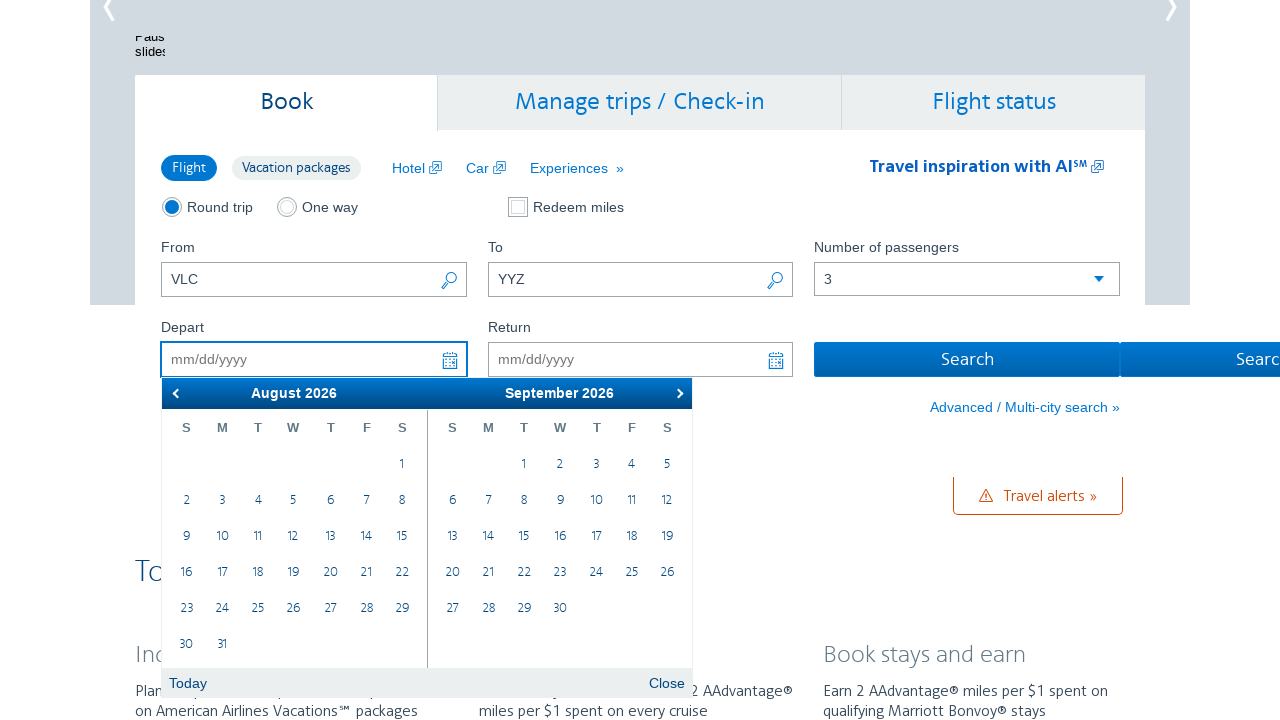

Selected August 4th from calendar at (258, 501) on xpath=//table/tbody/tr/td >> nth=9
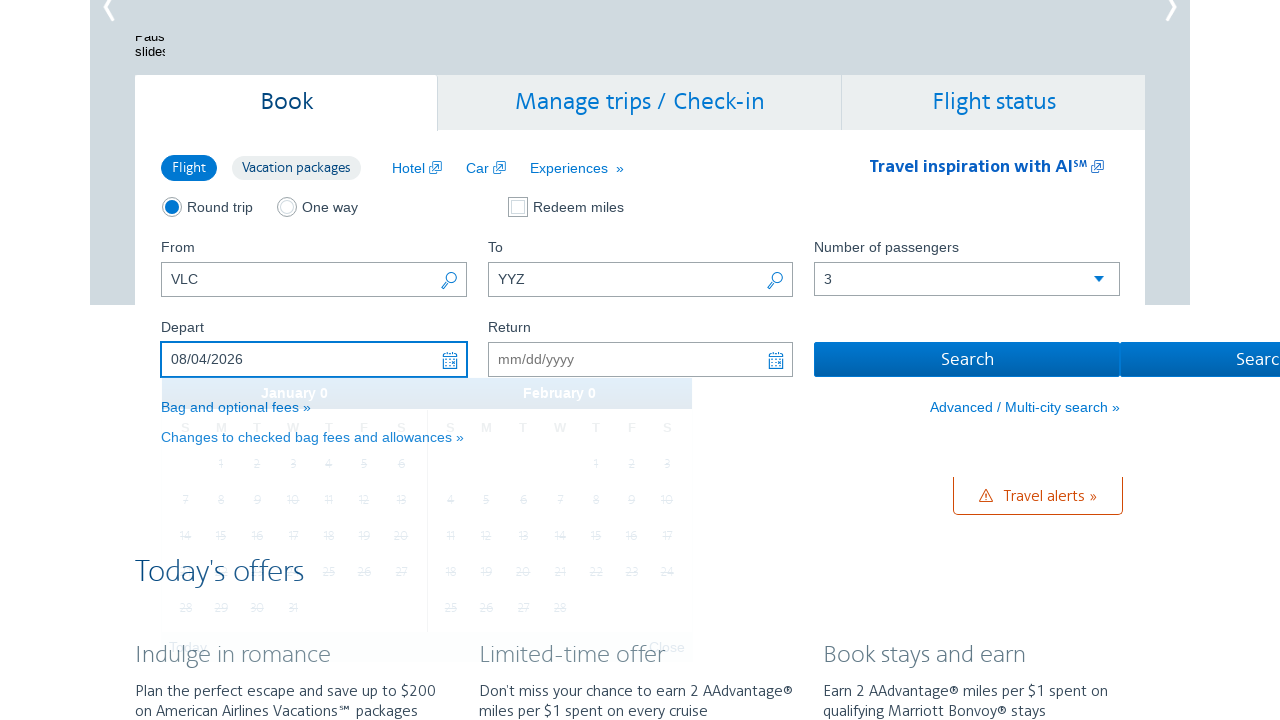

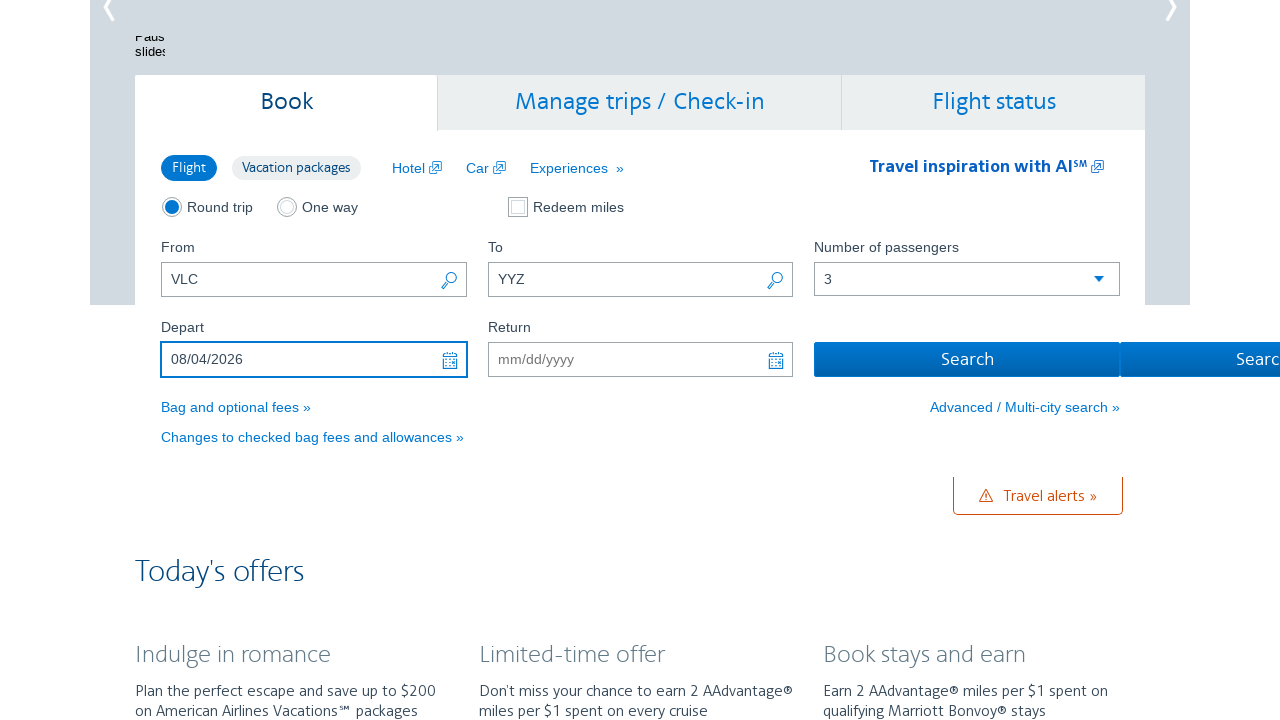